Tests JavaScript alert dialogs by clicking the alert button, handling the alert popup, then clicking the timer alert button and waiting for the delayed alert to appear

Starting URL: https://demoqa.com/alerts

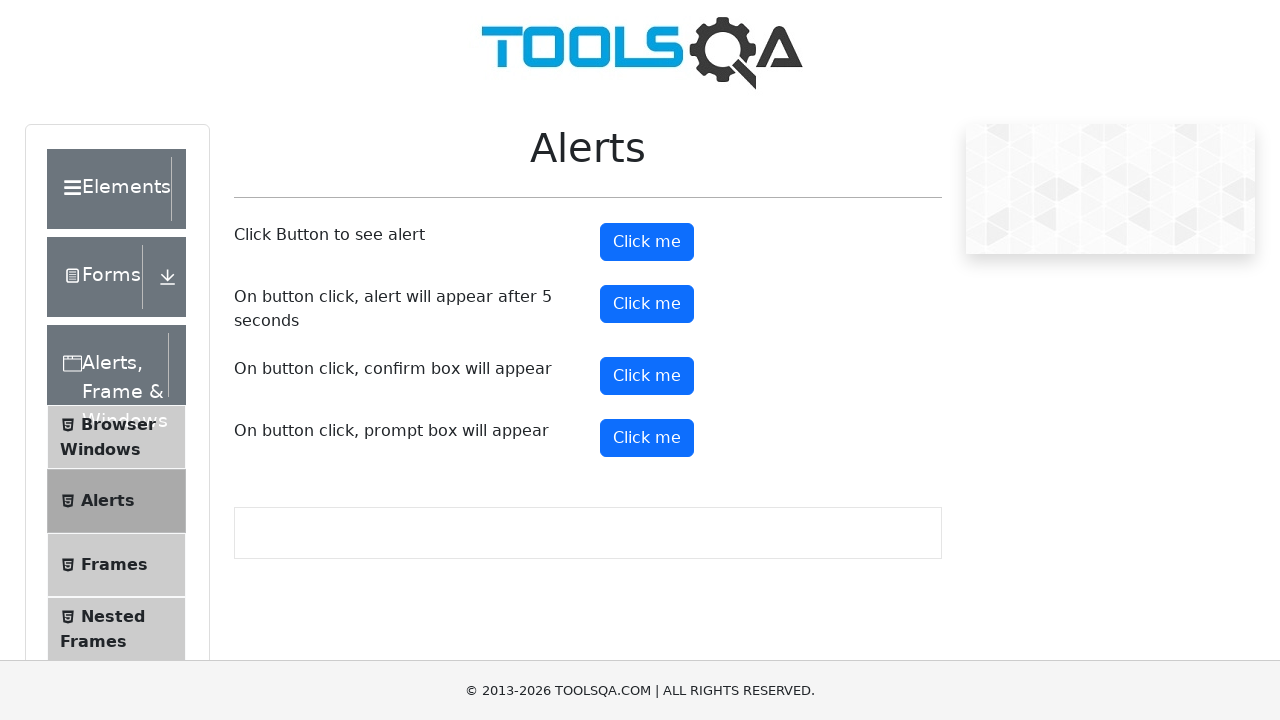

Clicked the alert button to trigger immediate alert at (647, 242) on #alertButton
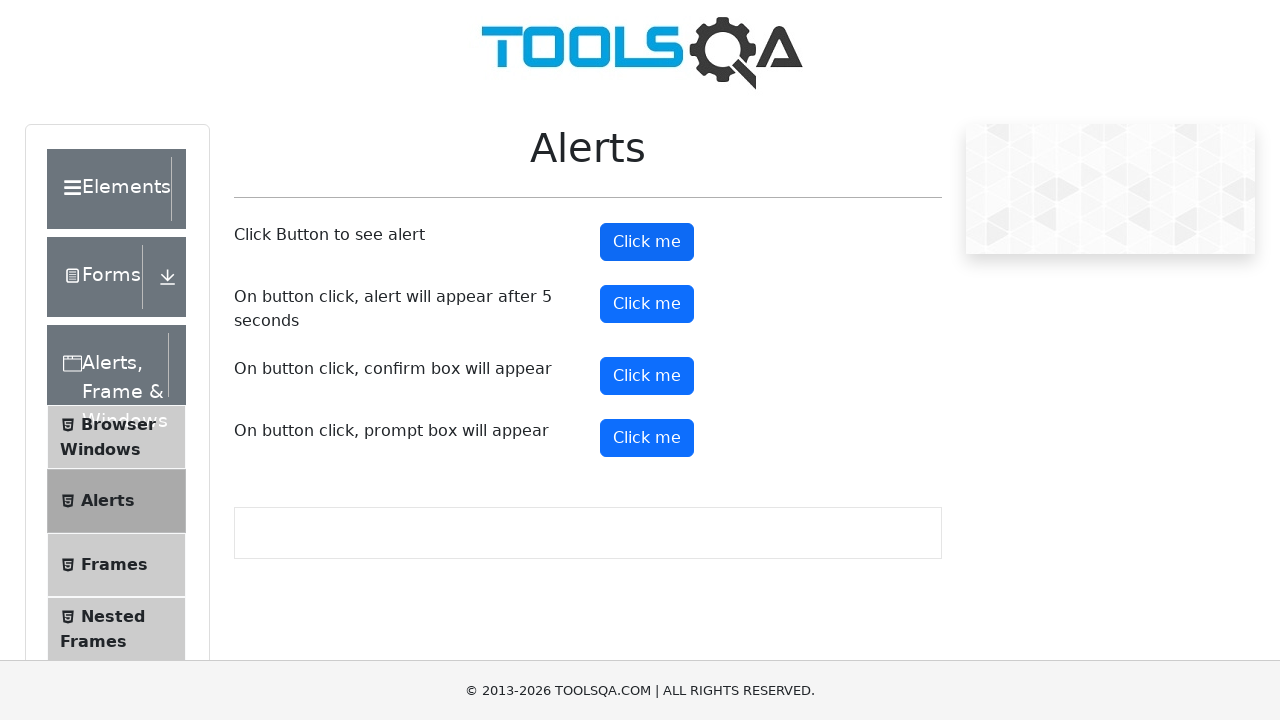

Set up dialog handler to accept alerts
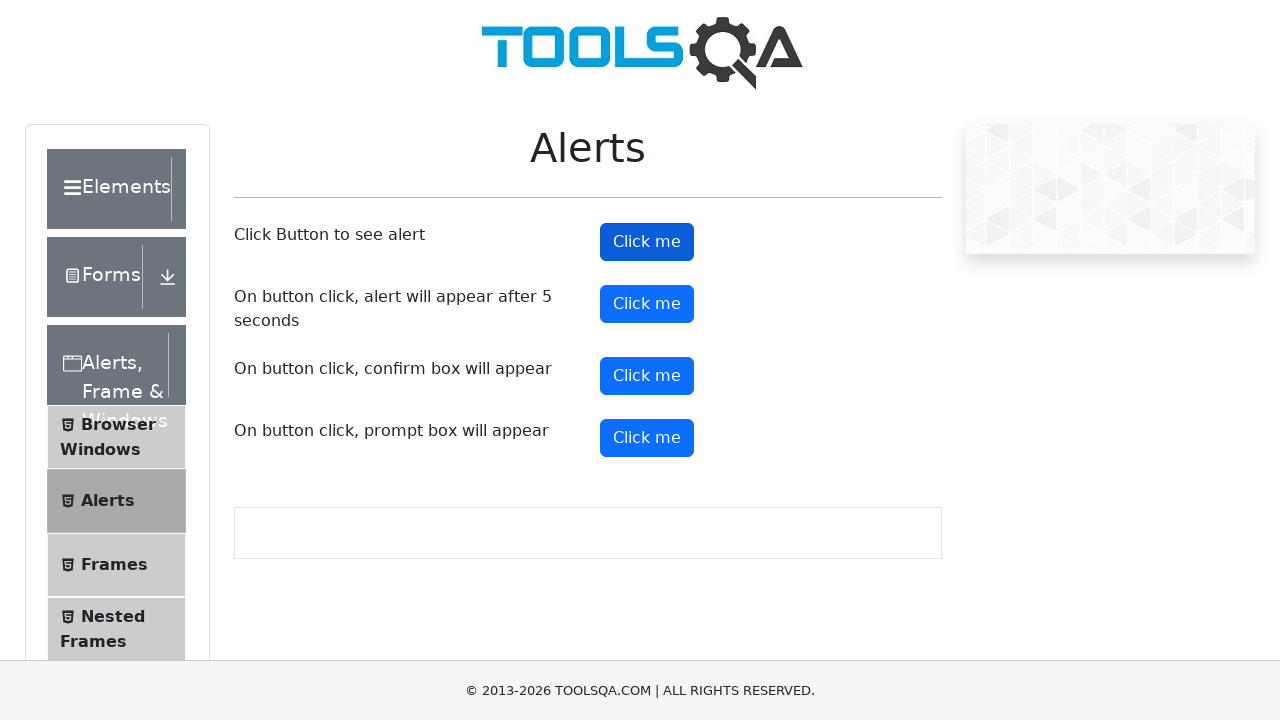

Clicked the alert button again to trigger and handle the alert at (647, 242) on #alertButton
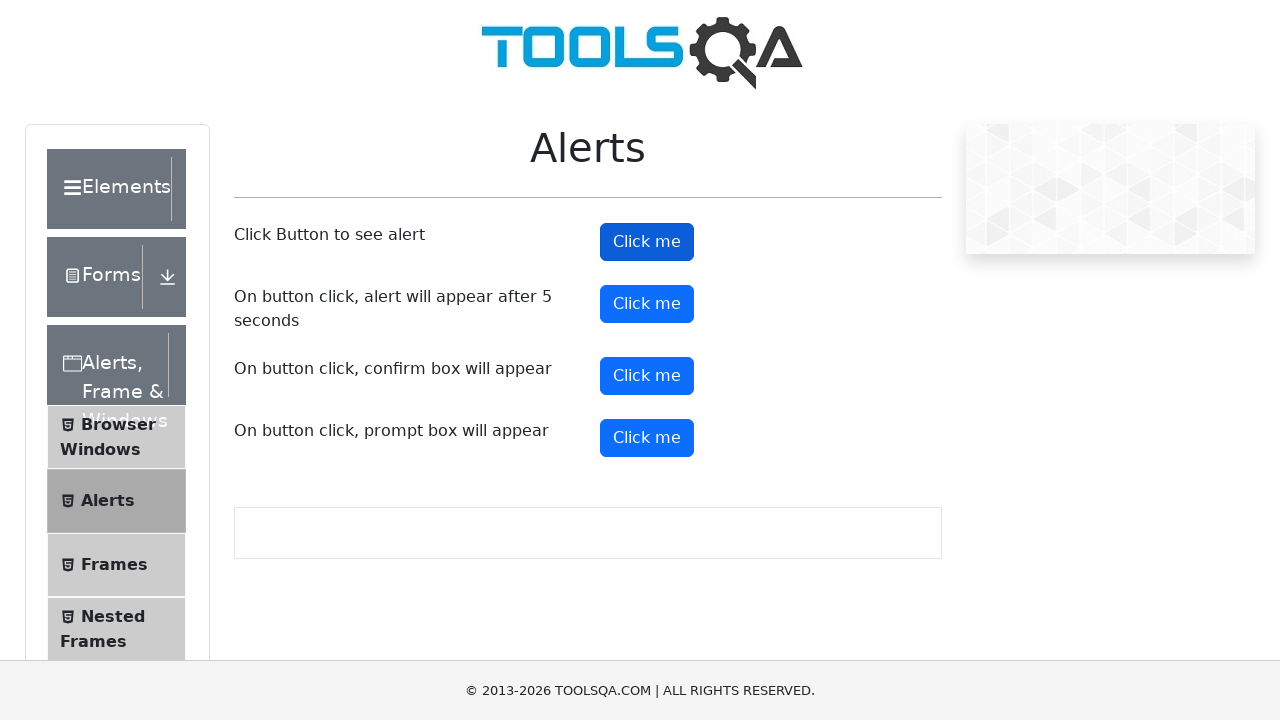

Clicked the timer alert button to trigger delayed alert at (647, 304) on #timerAlertButton
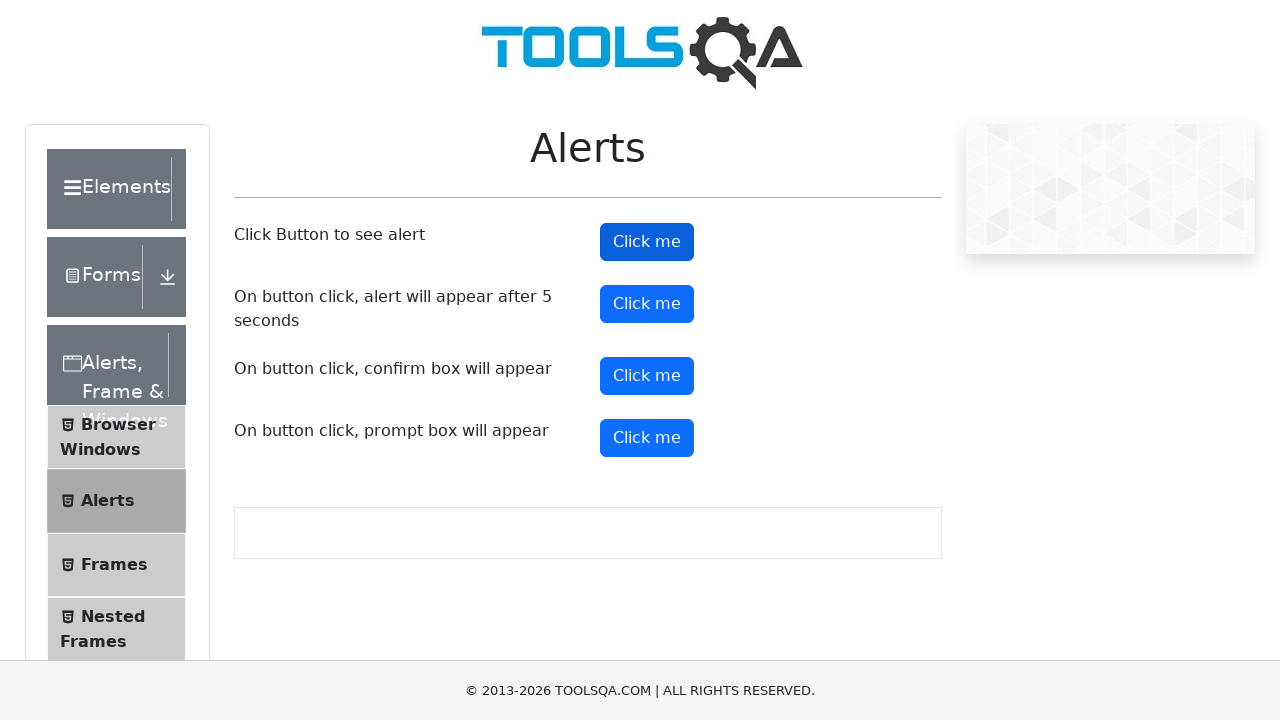

Waited 6 seconds for the delayed alert to appear and be handled
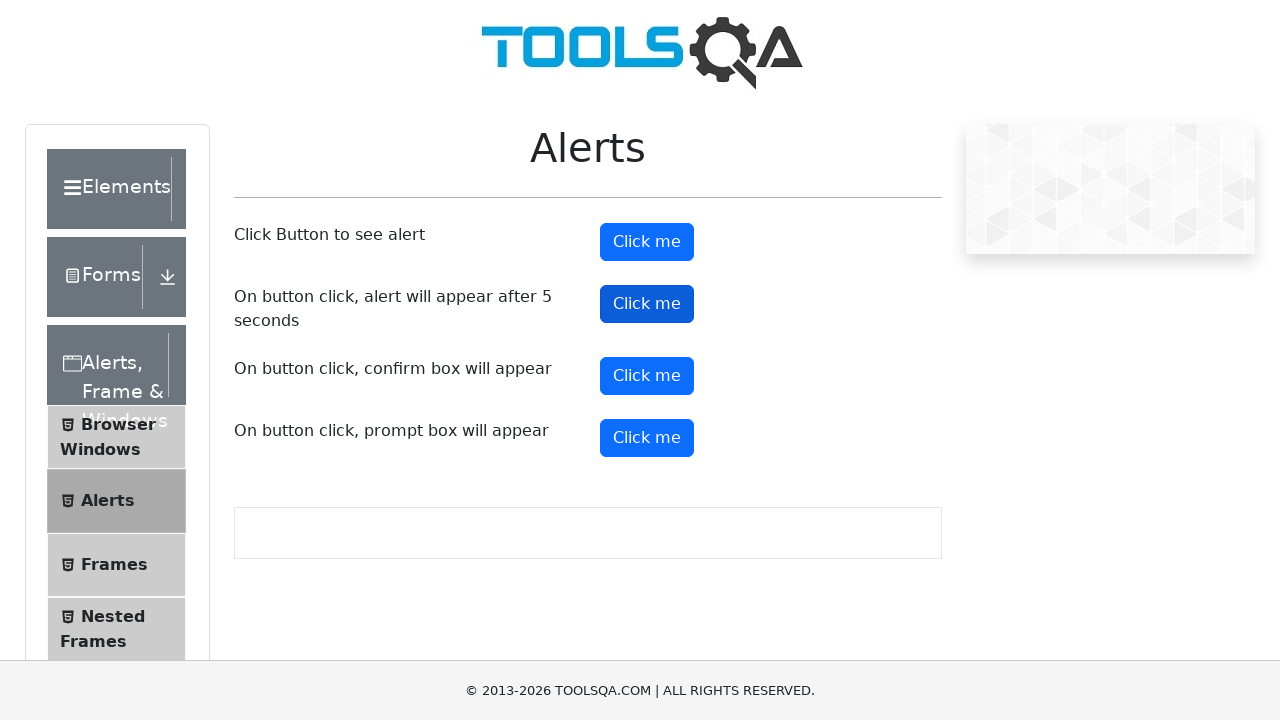

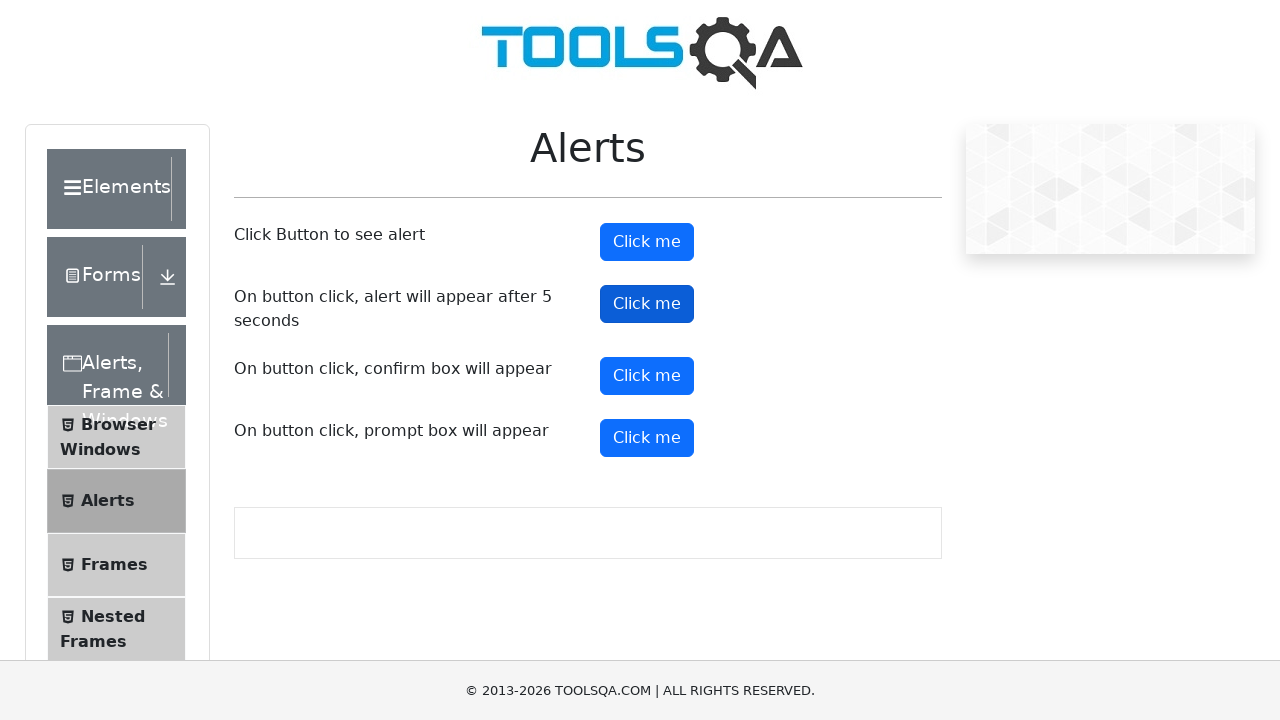